Completes a multi-step puzzle challenge by solving three riddles in sequence, extracting information from each step to use in the next

Starting URL: https://techstepacademy.com/trial-of-the-stones

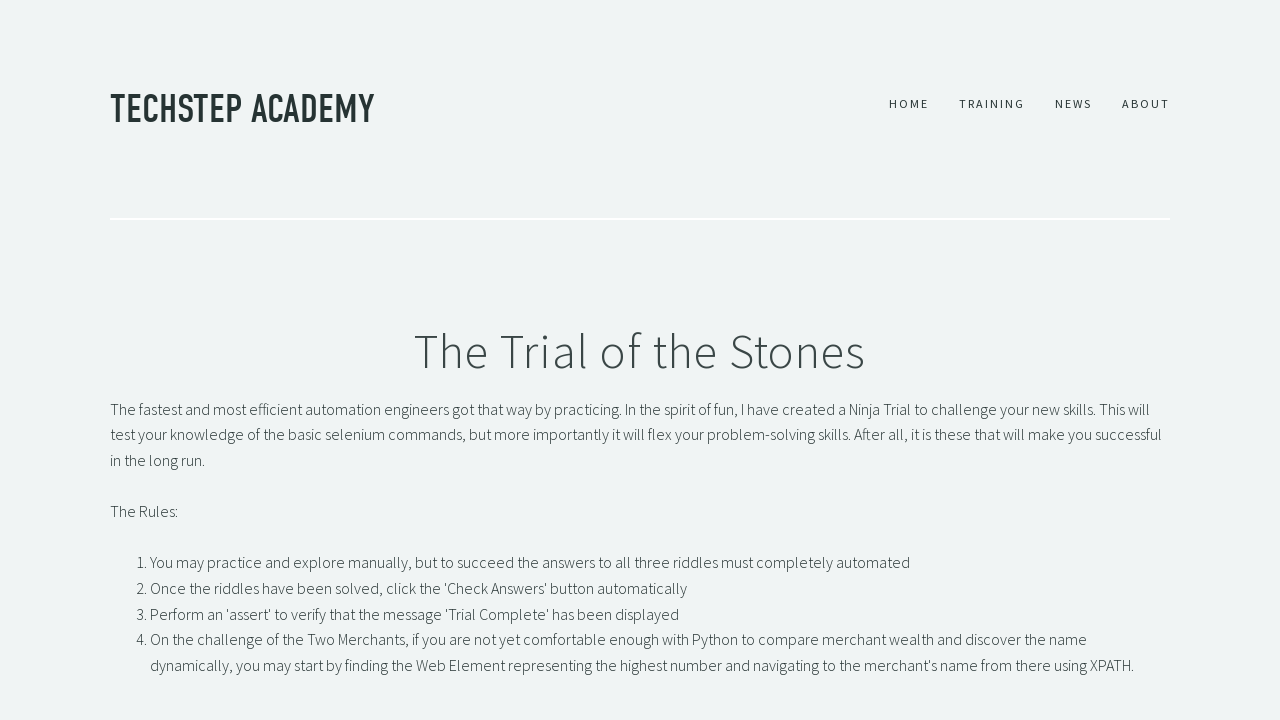

Filled first riddle input with 'rock' on input#r1Input
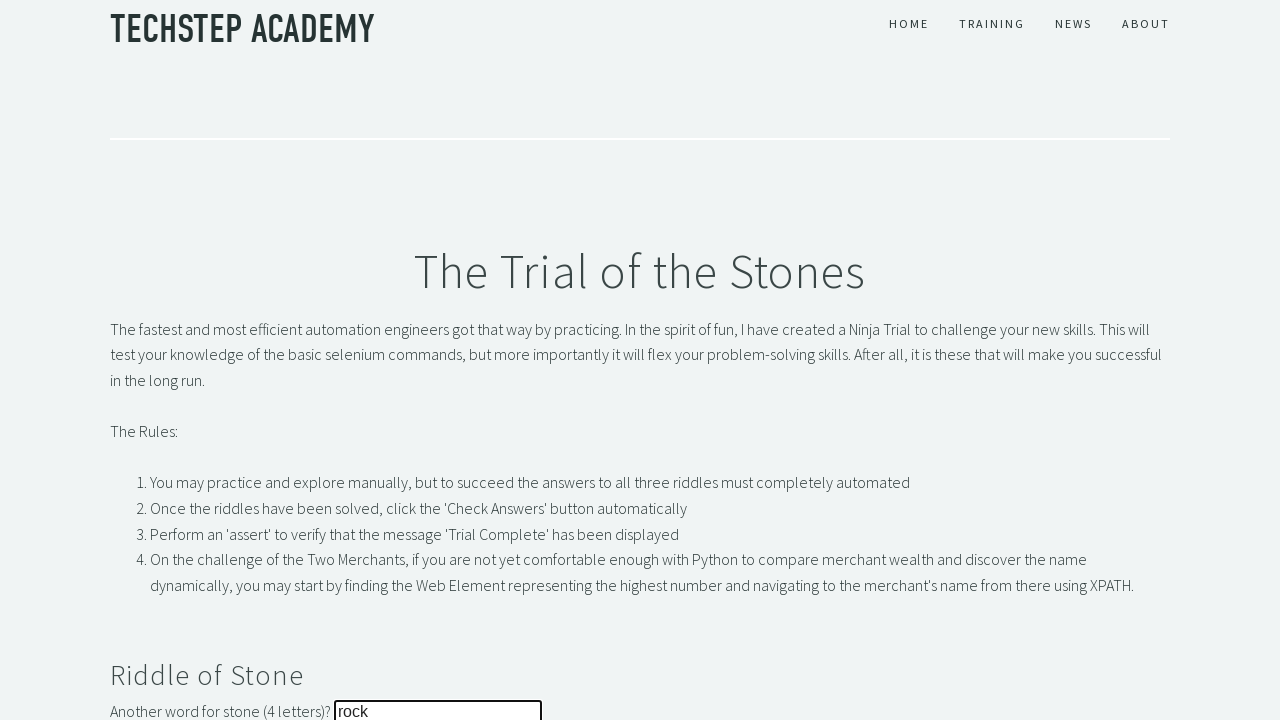

Clicked button to submit first riddle answer at (145, 360) on button#r1Btn
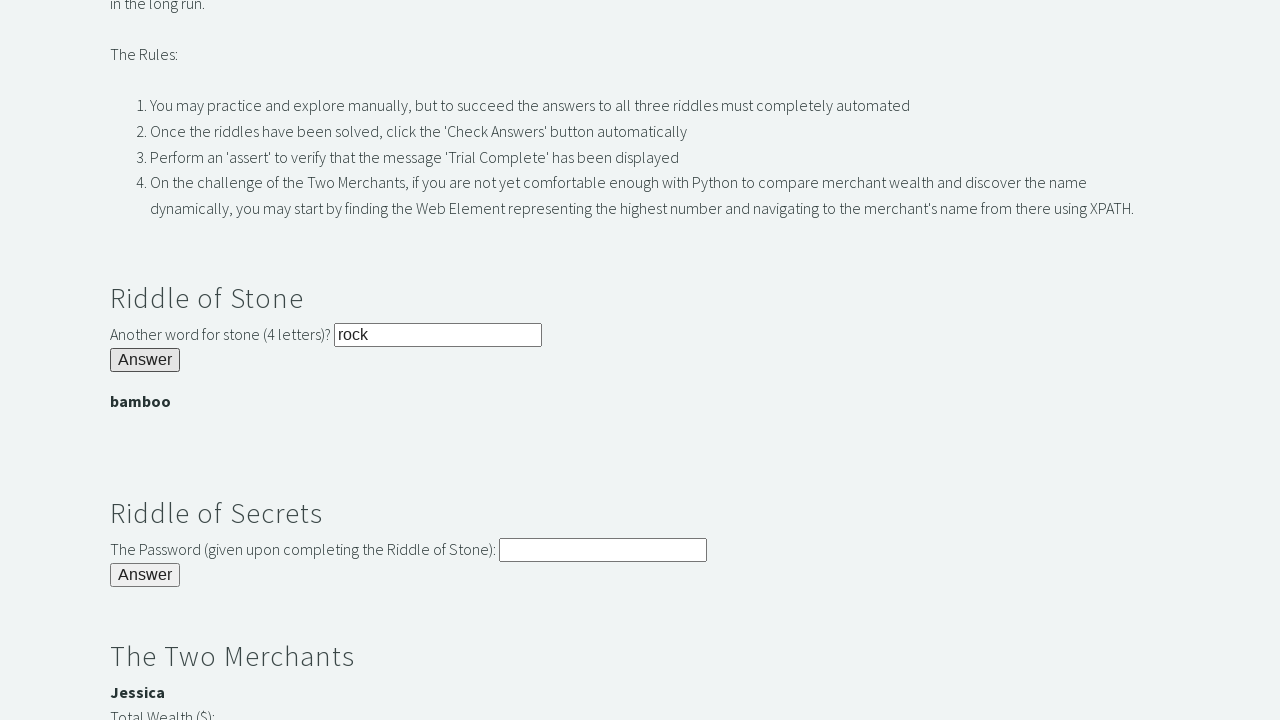

Extracted password from riddle result: bamboo
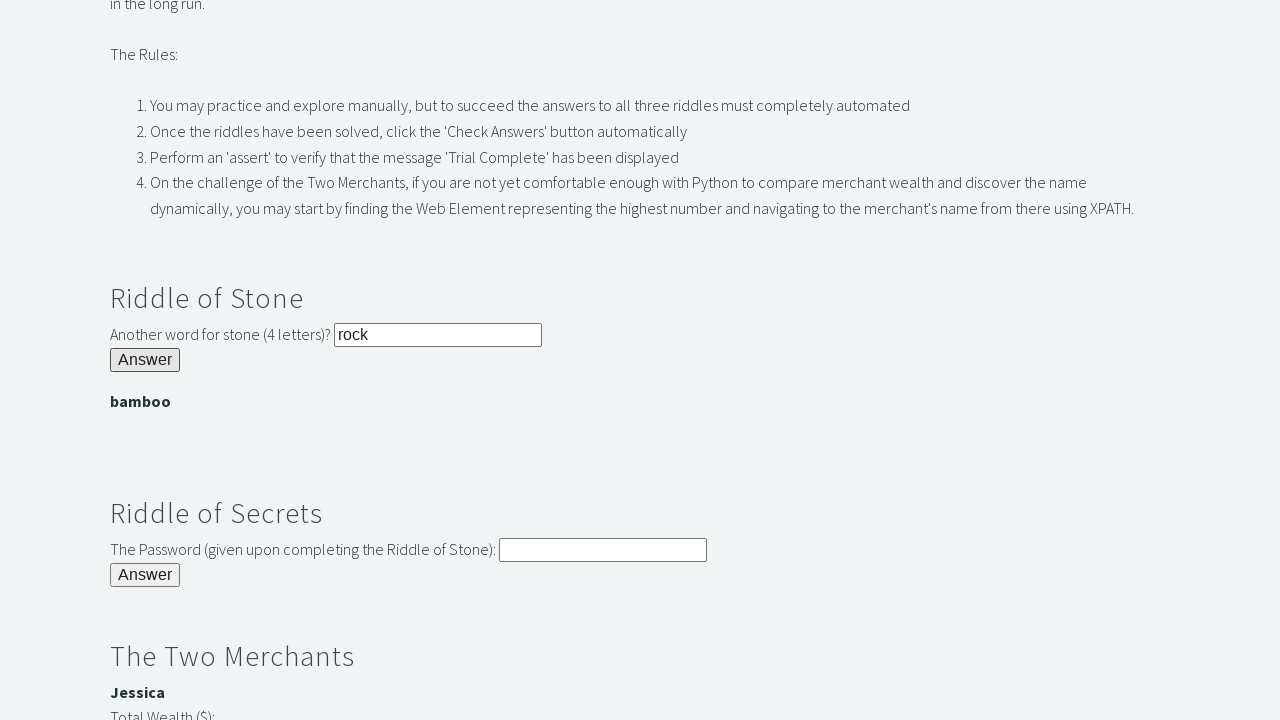

Filled second riddle input with extracted password on input#r2Input
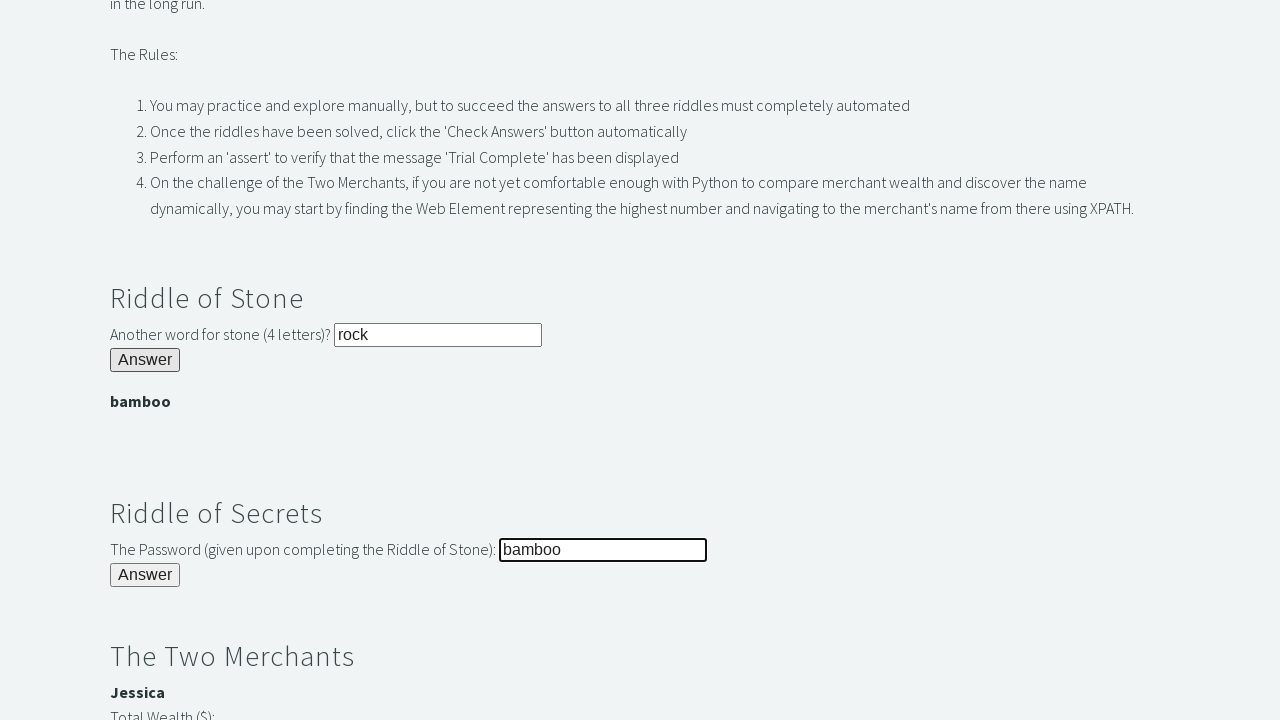

Clicked button to submit second riddle answer at (145, 575) on button#r2Butn
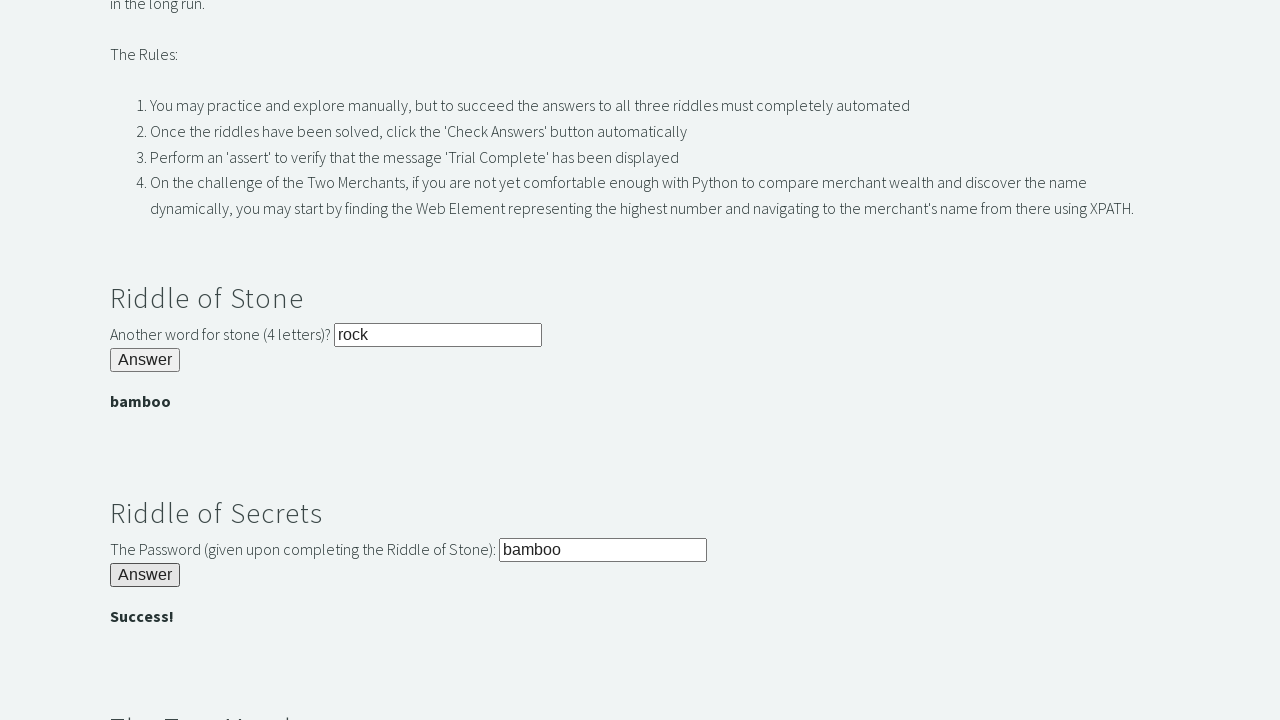

Found merchant name with 3000 gold: Jessica
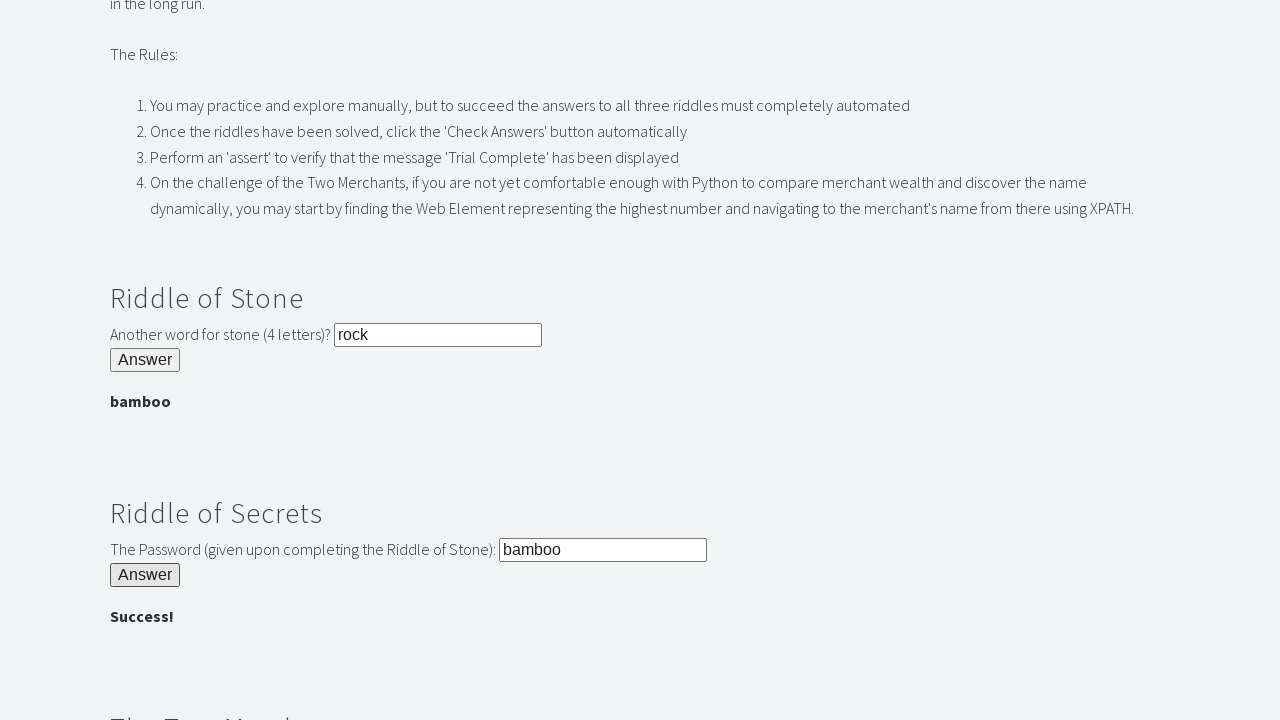

Filled third riddle input with merchant name on input#r3Input
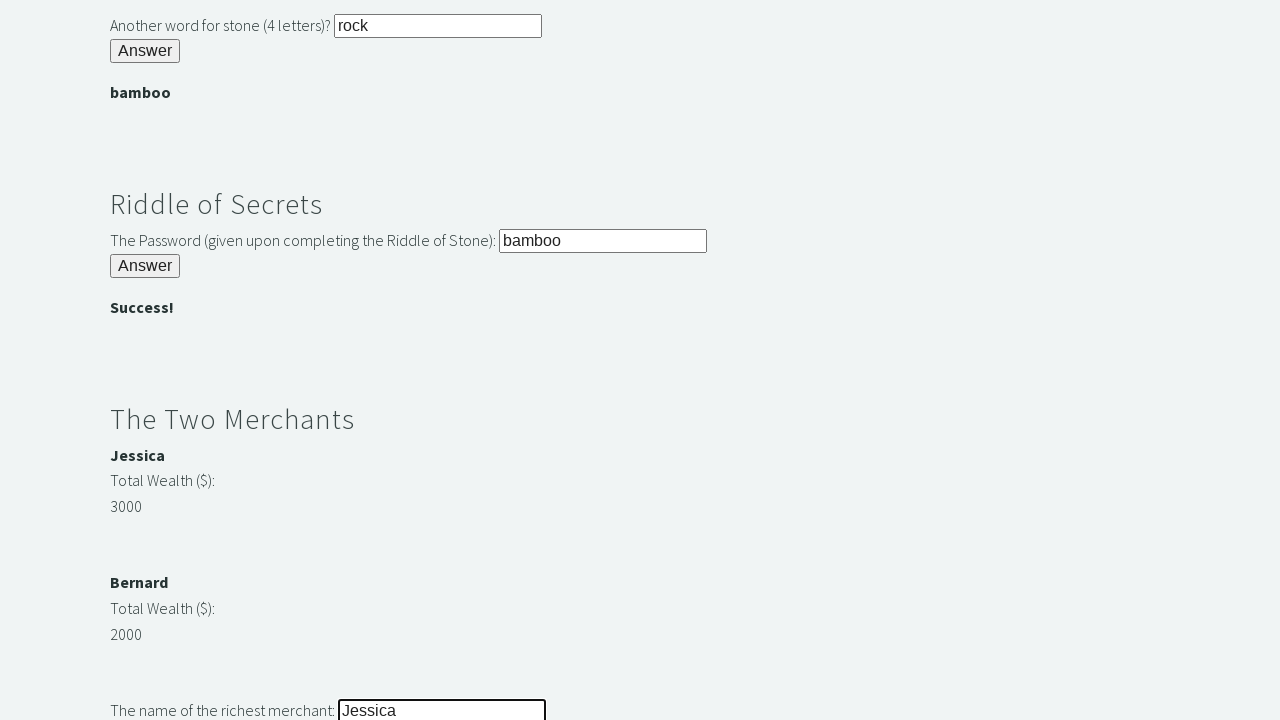

Clicked button to submit third riddle answer at (145, 360) on button#r3Butn
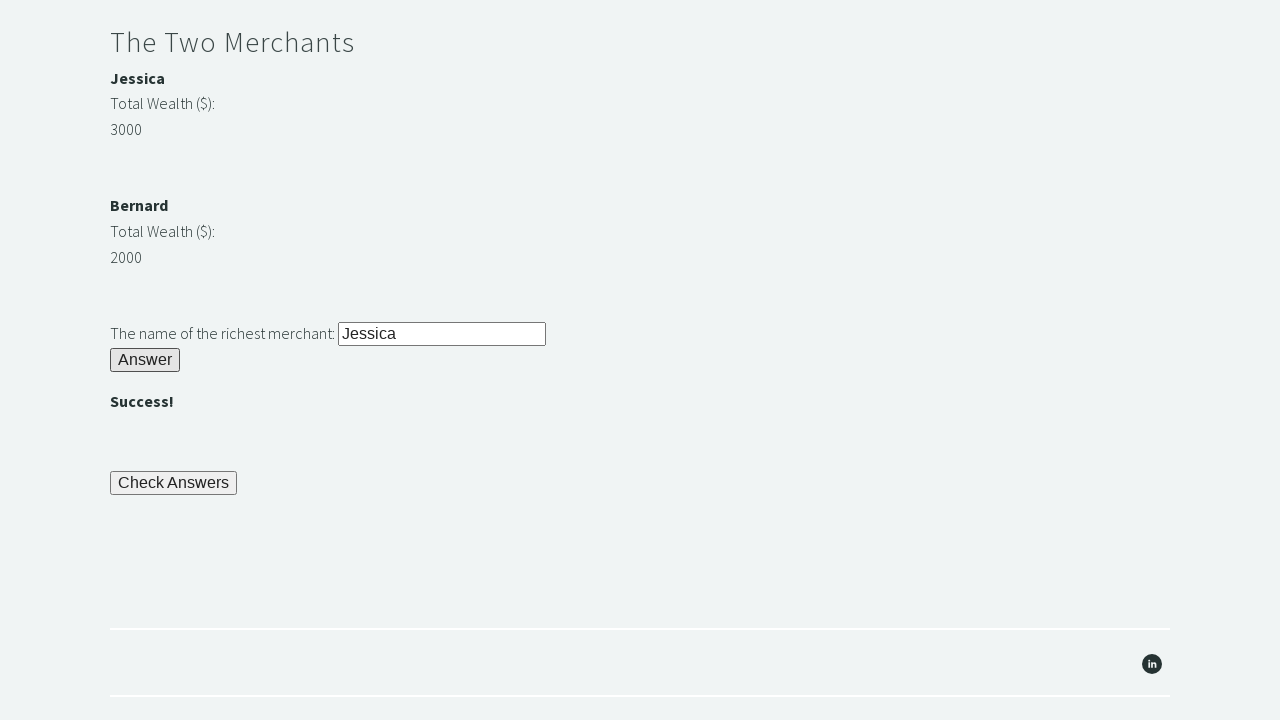

Clicked check button to complete the trial at (174, 483) on button#checkButn
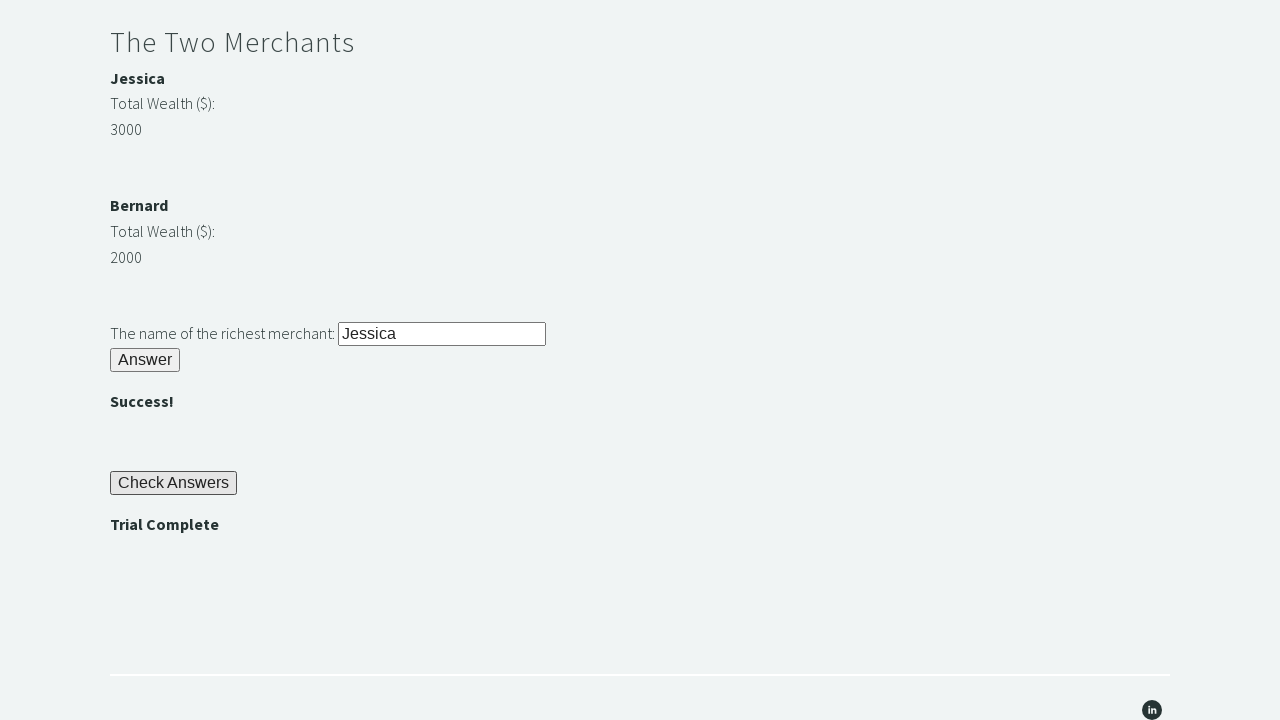

Verified 'Trial Complete' message displayed
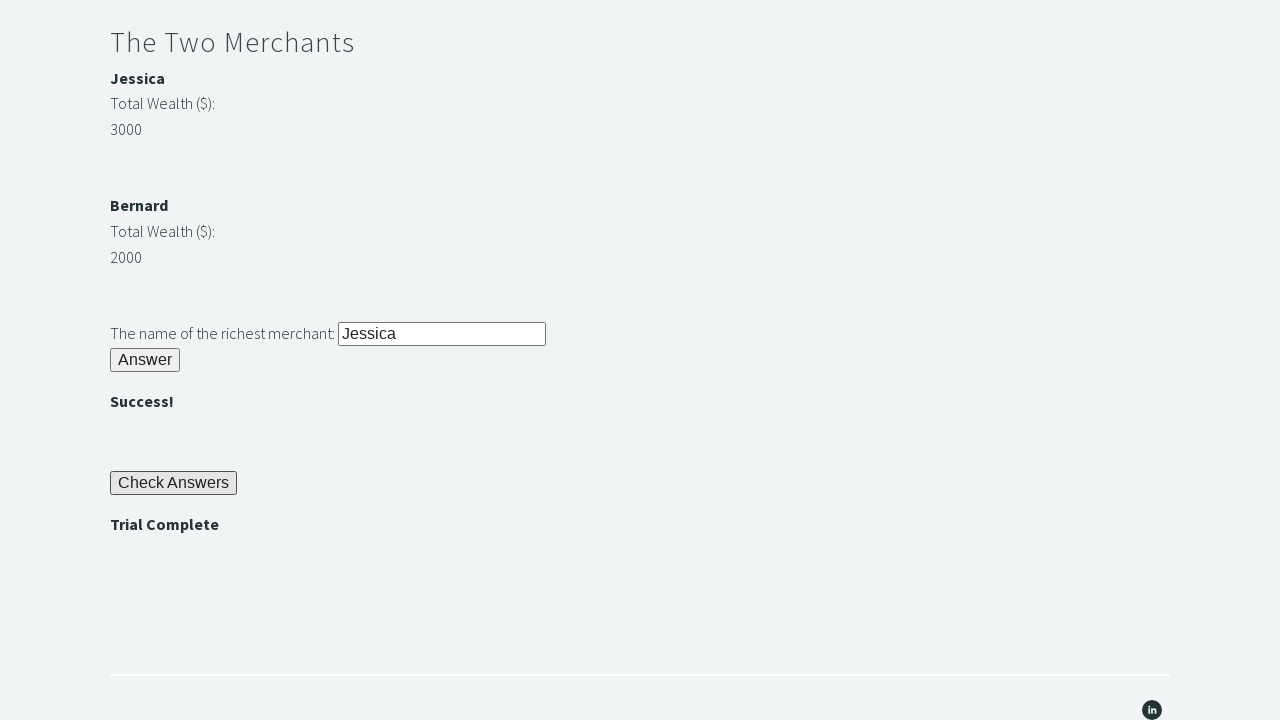

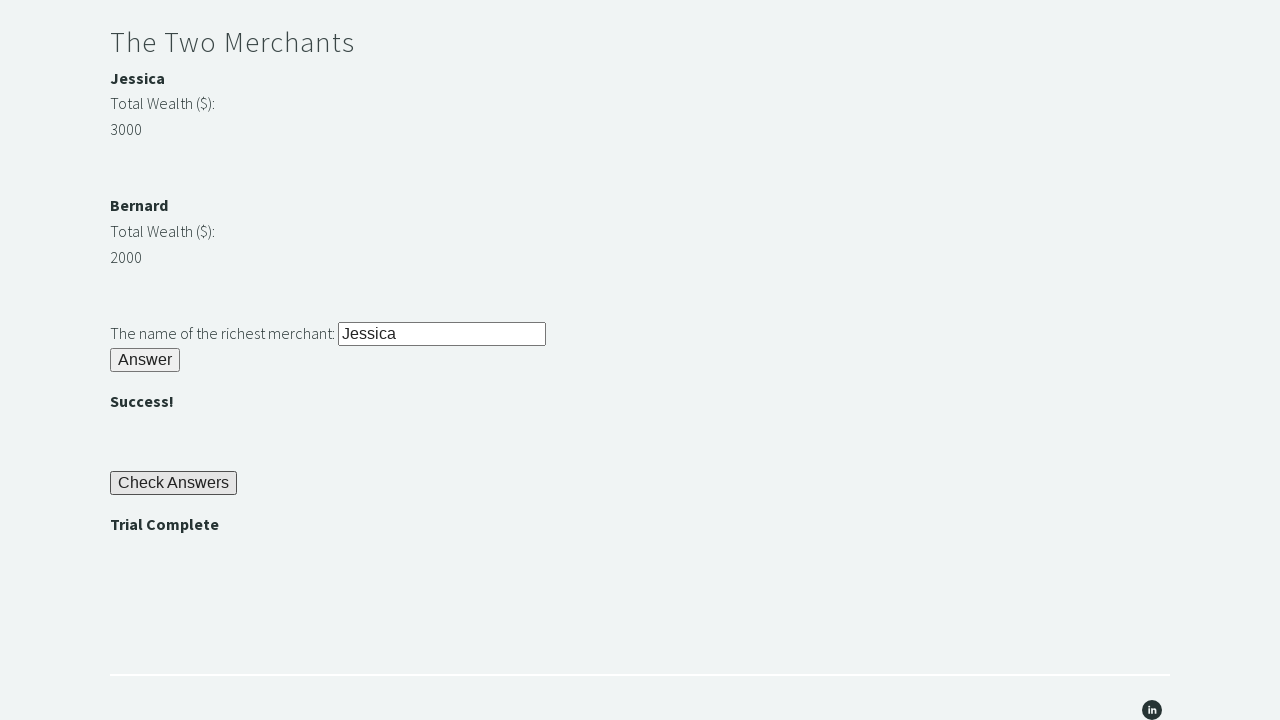